Tests clicking a button that appears after page load and verifies the alert message

Starting URL: https://igorsmasc.github.io/praticando_waits/

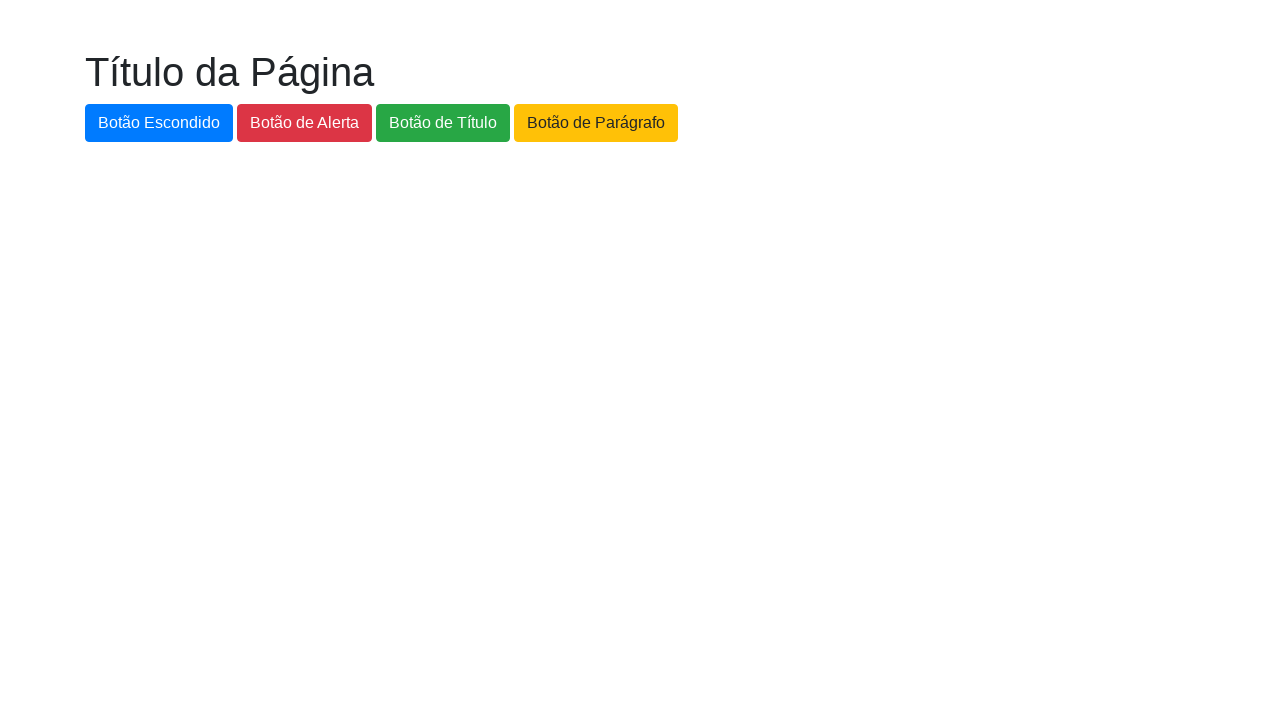

Waited for new button (#botao-novo) to appear on page
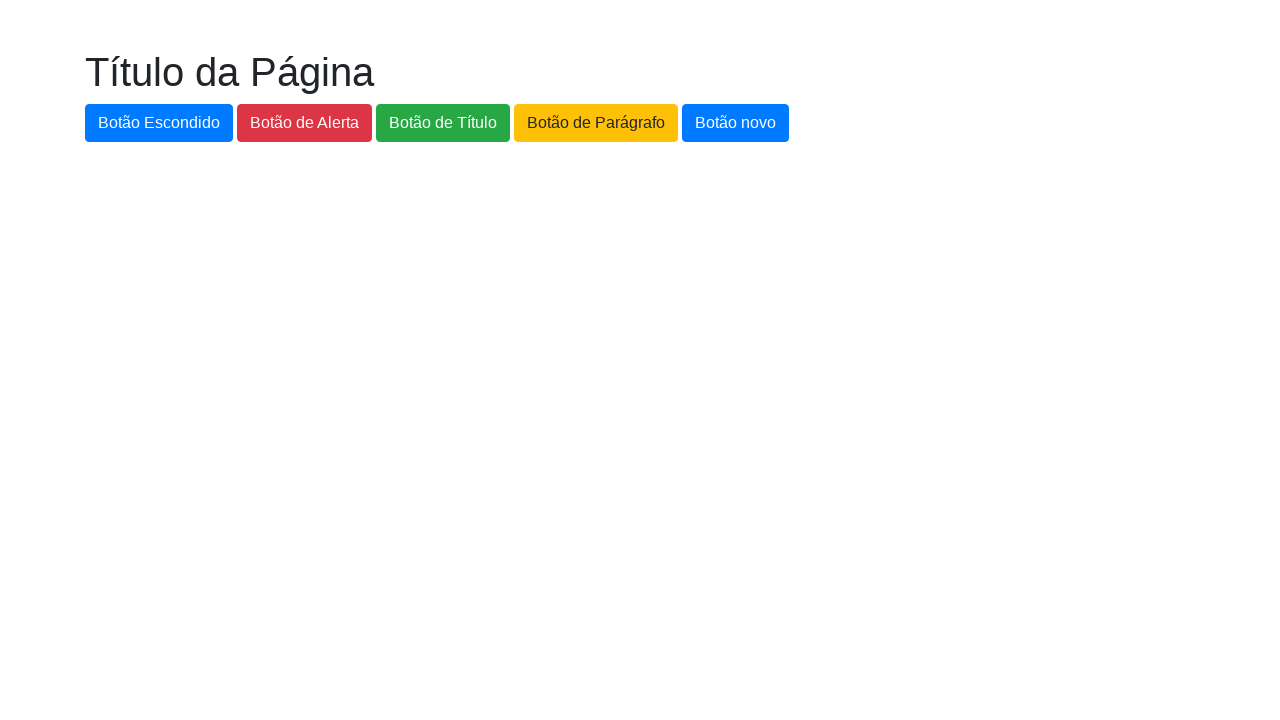

Clicked the new button (#botao-novo) at (736, 123) on #botao-novo
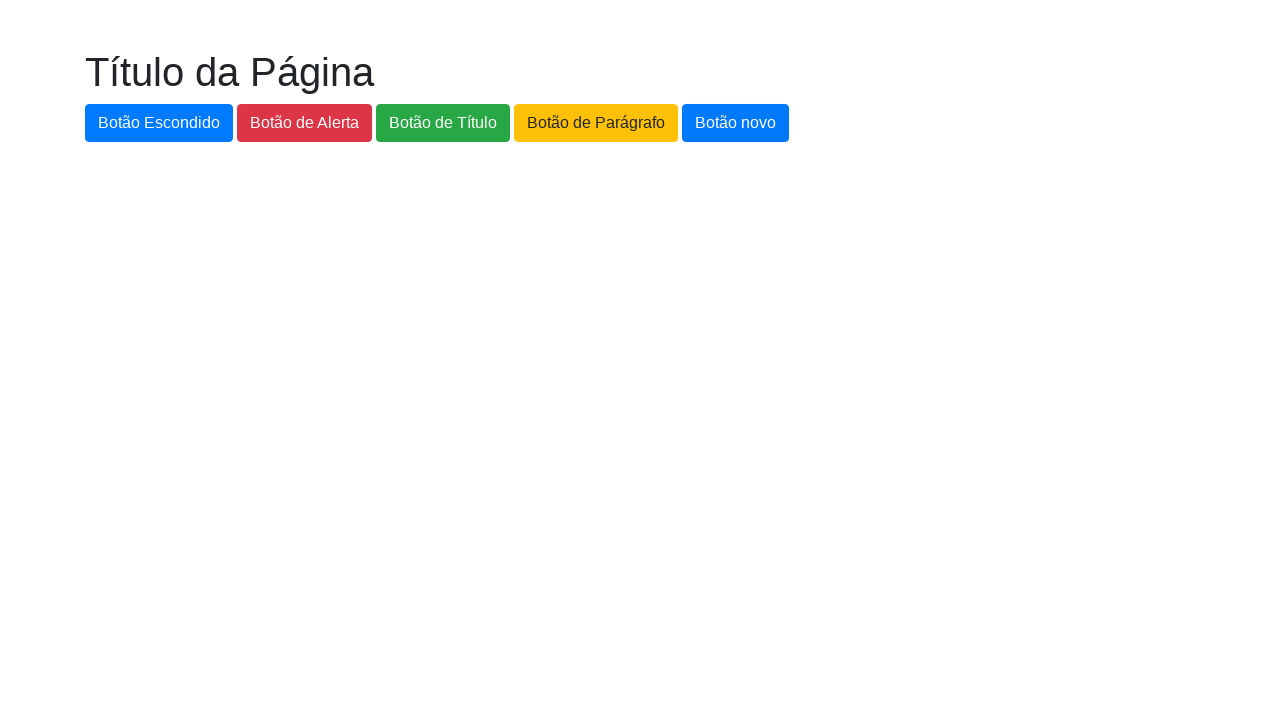

Set up alert dialog handler to accept alerts
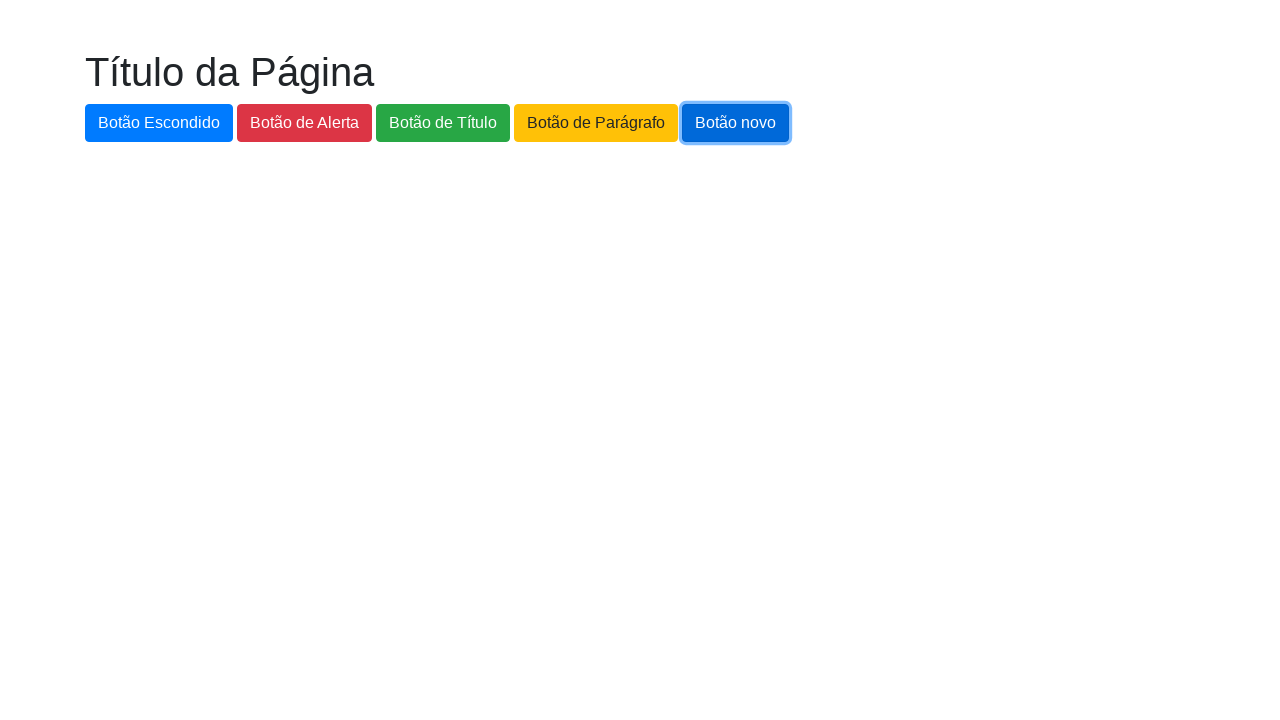

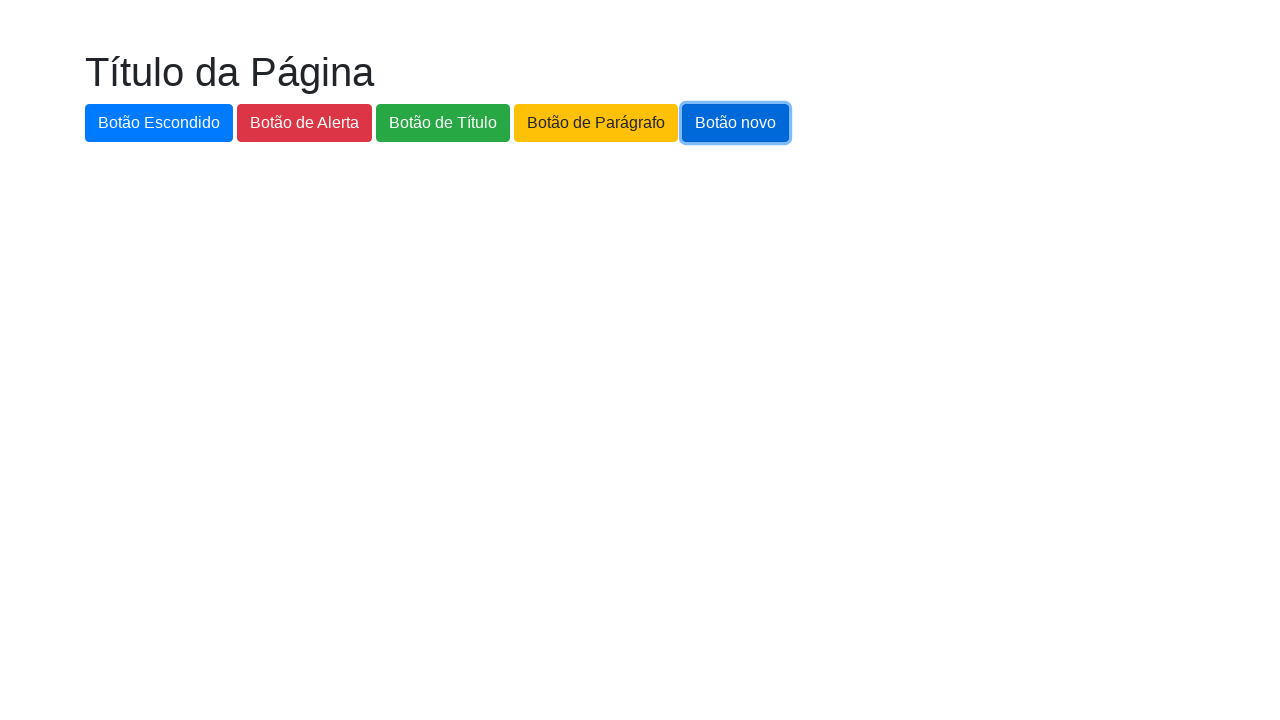